Tests scrolling to form elements and filling in name and date fields on a scroll practice page

Starting URL: https://formy-project.herokuapp.com/scroll

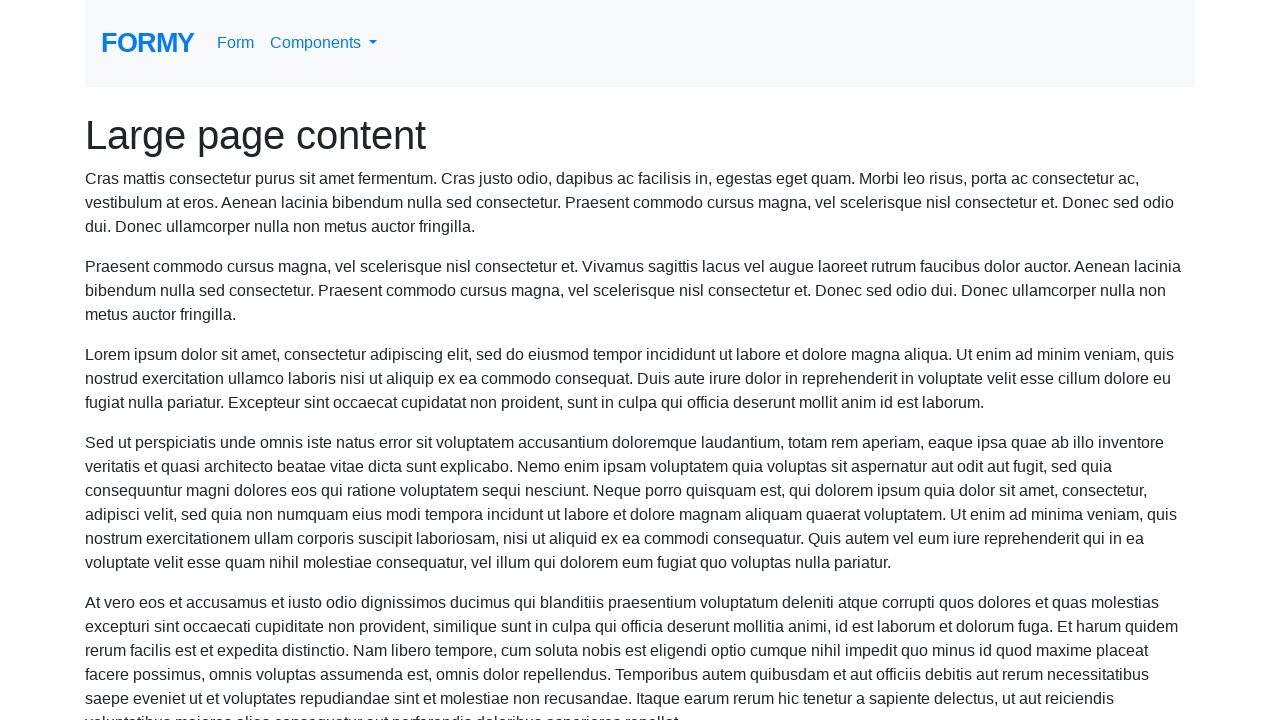

Scrolled name field into view
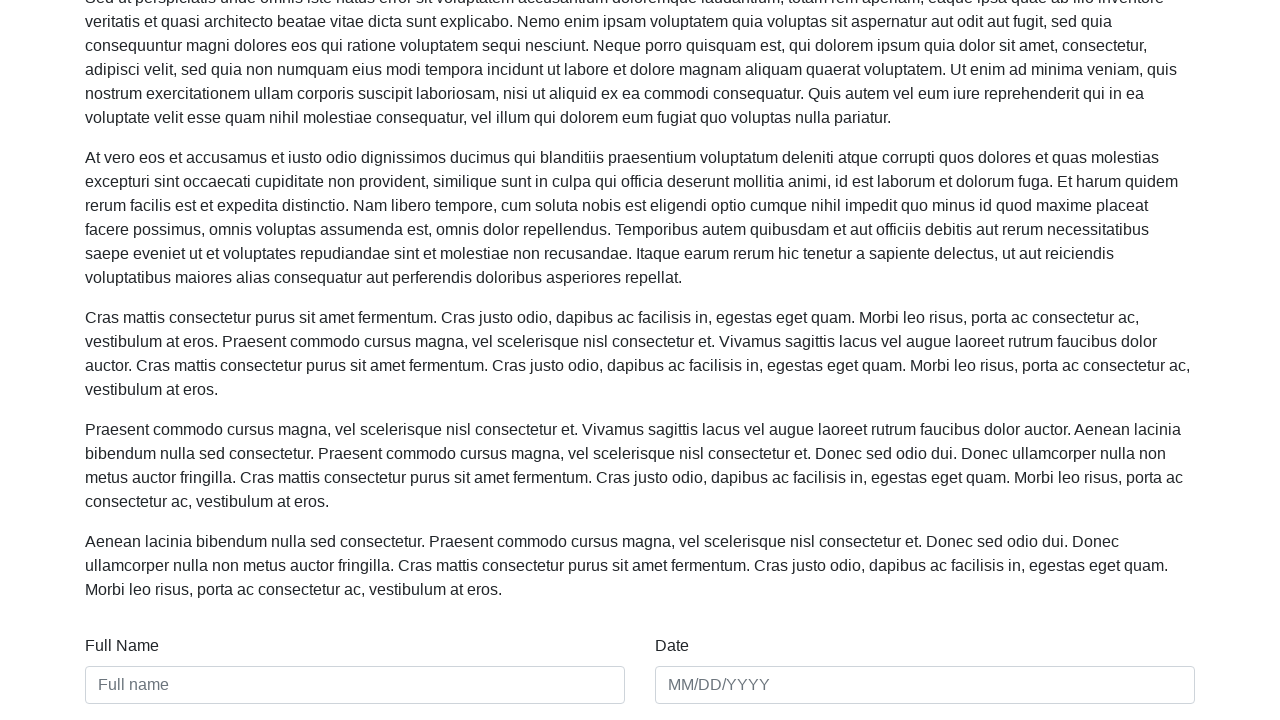

Filled name field with 'Marcus Thompson' on #name
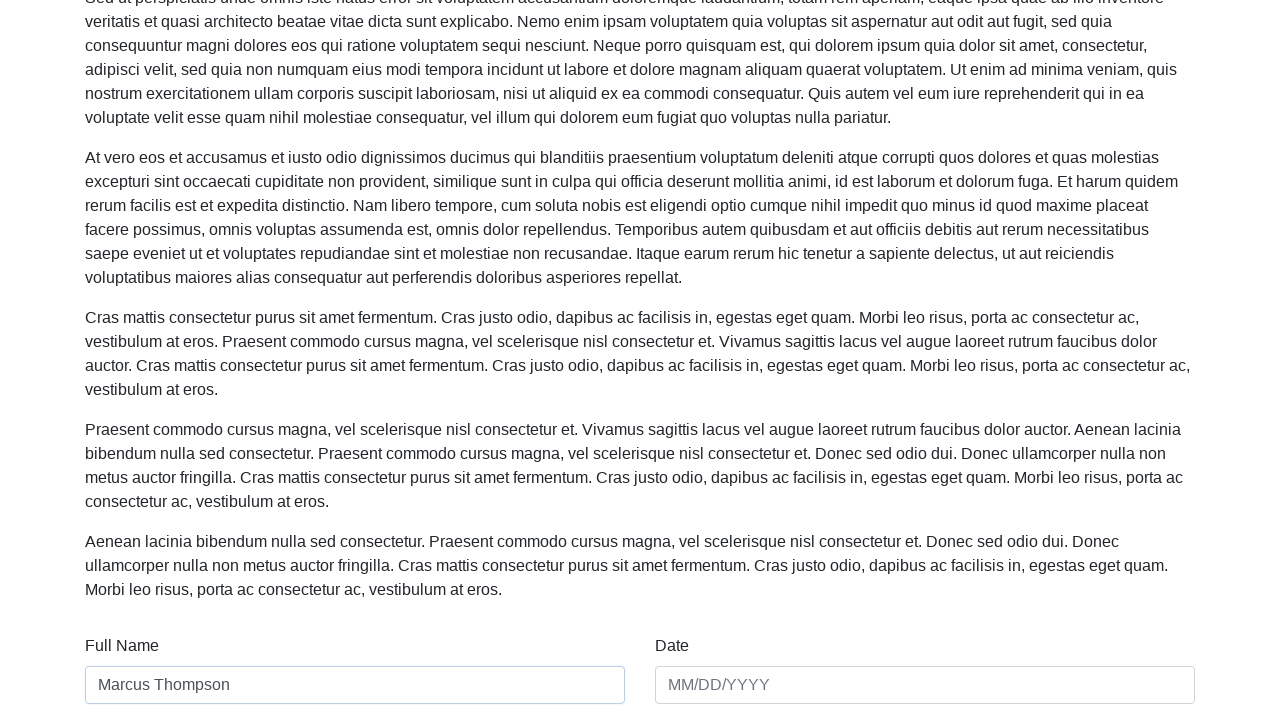

Filled date field with '22/07/2024' on #date
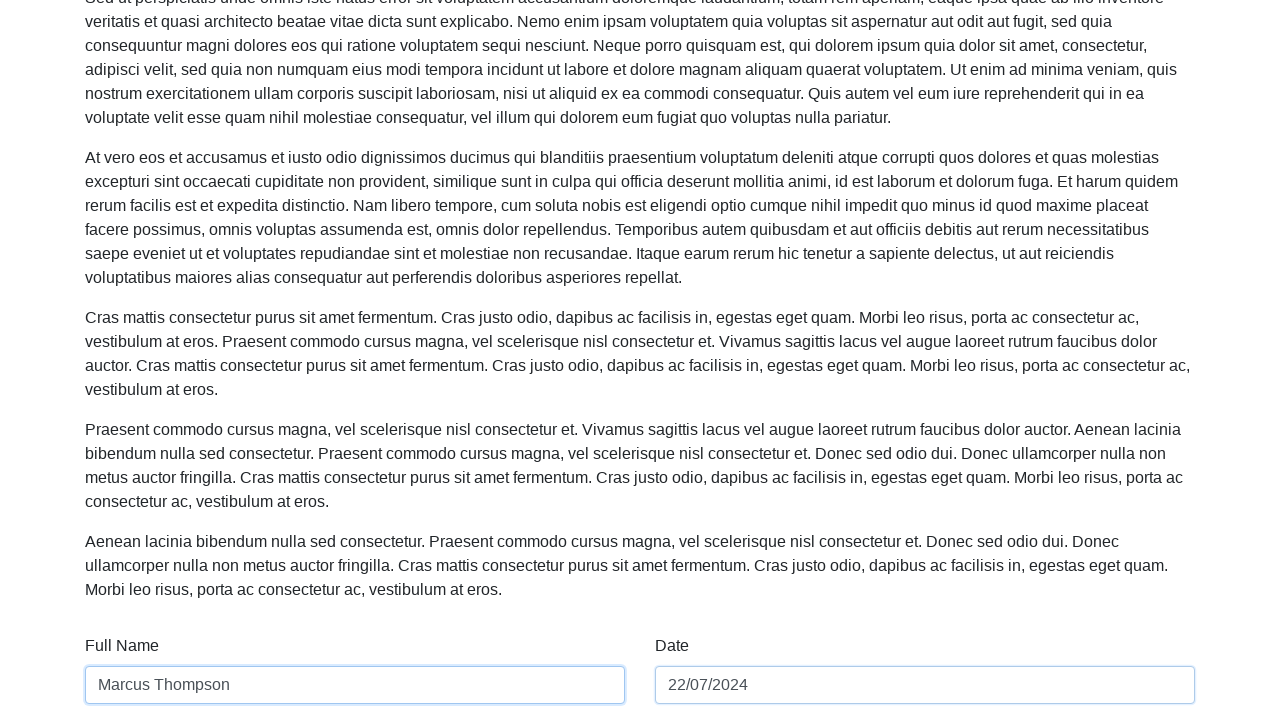

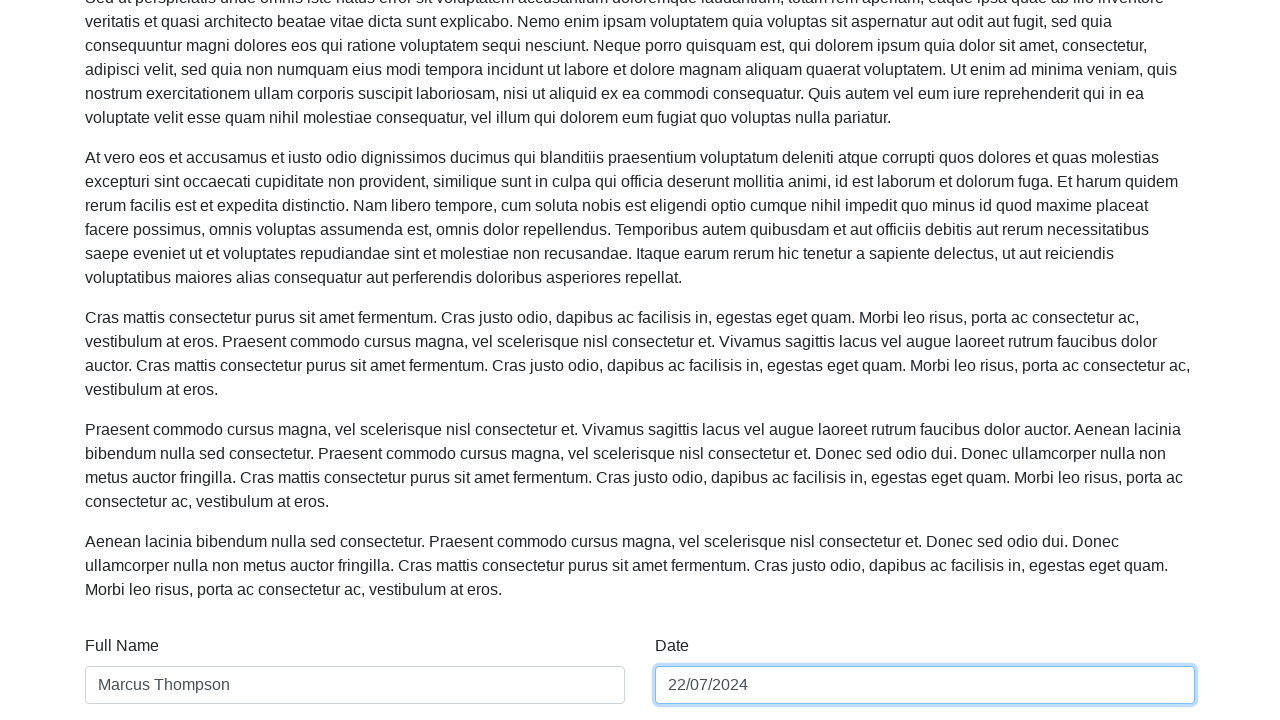